Tests element visibility on a basic form page, checking if email, age radio button, education textarea, and user5 name elements are displayed, and fills them with test data when visible

Starting URL: https://automationfc.github.io/basic-form/index.html

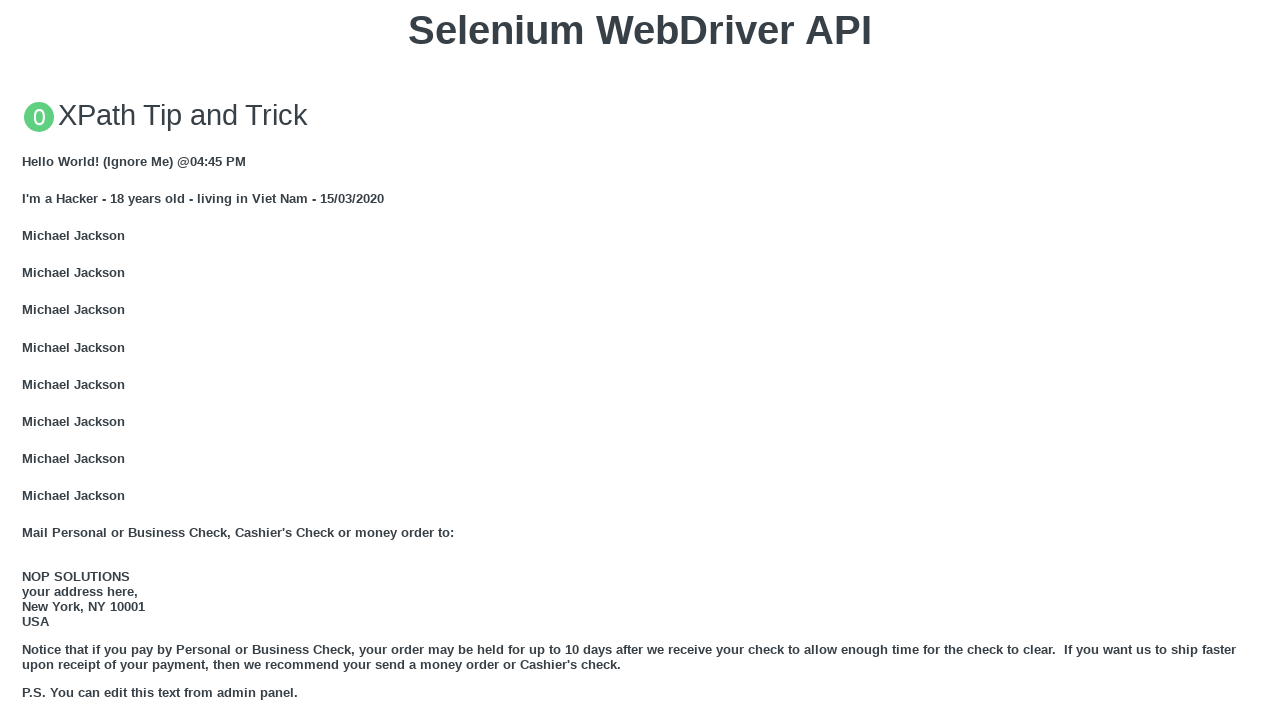

Email field is displayed and filled with 'Automation Testing' on input#mail
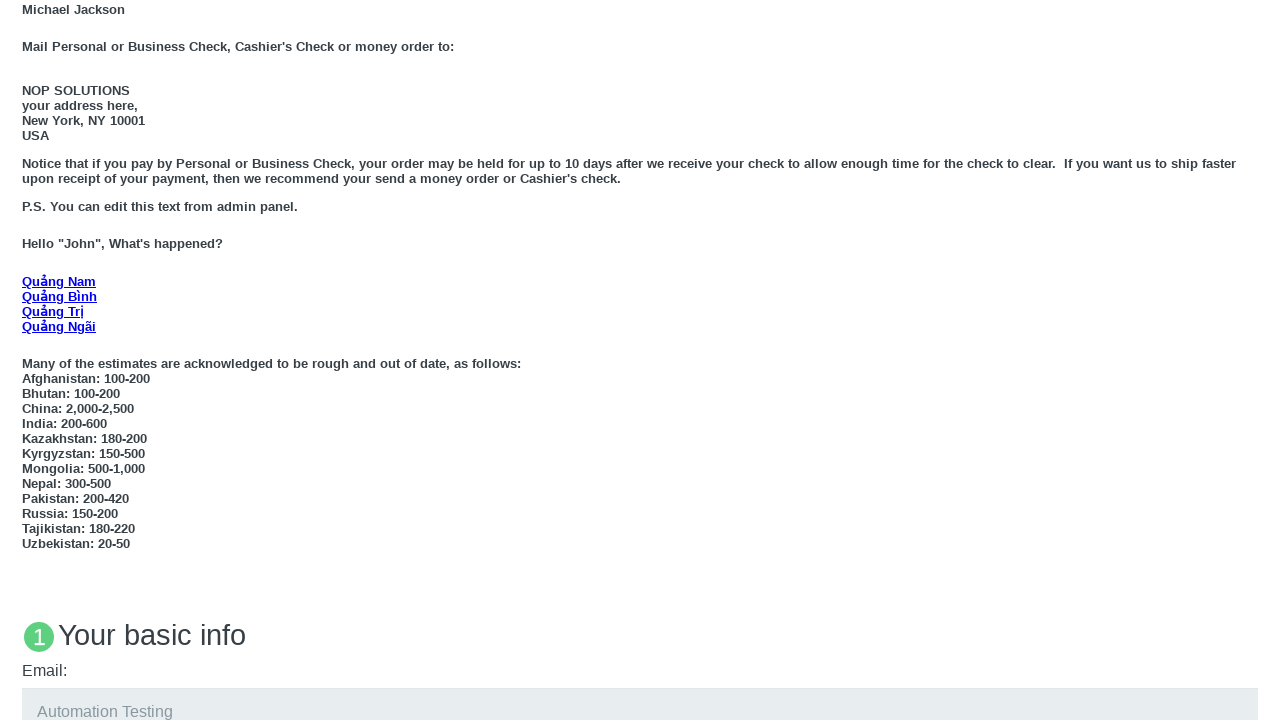

Age under 18 radio button is displayed and clicked at (28, 360) on input#under_18
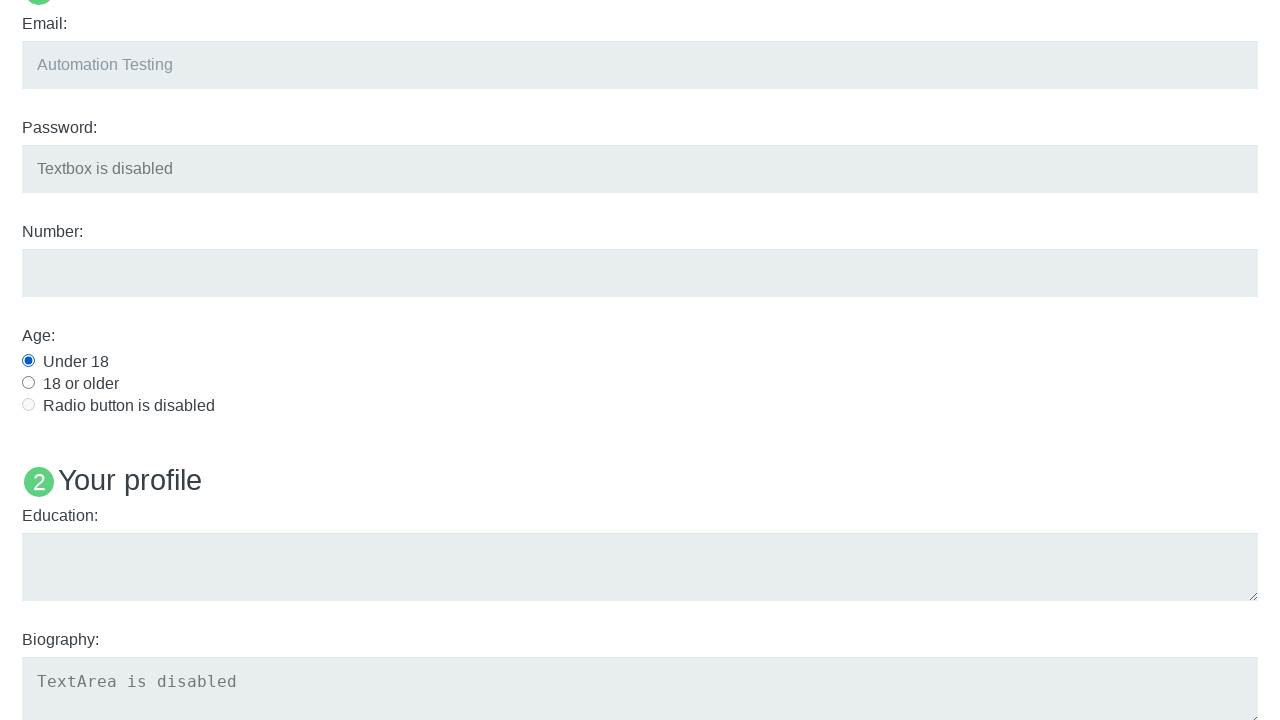

Education textarea is displayed and filled with 'Automation Testing' on textarea#edu
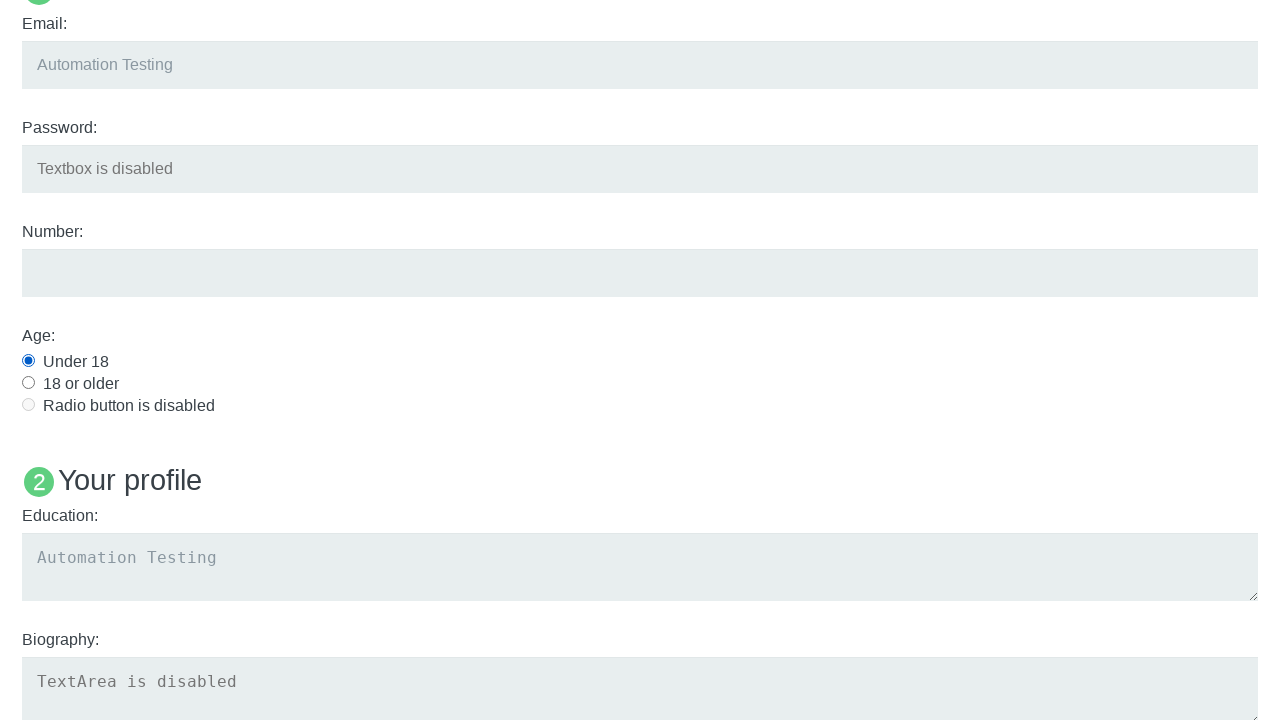

Name User5 element is NOT displayed
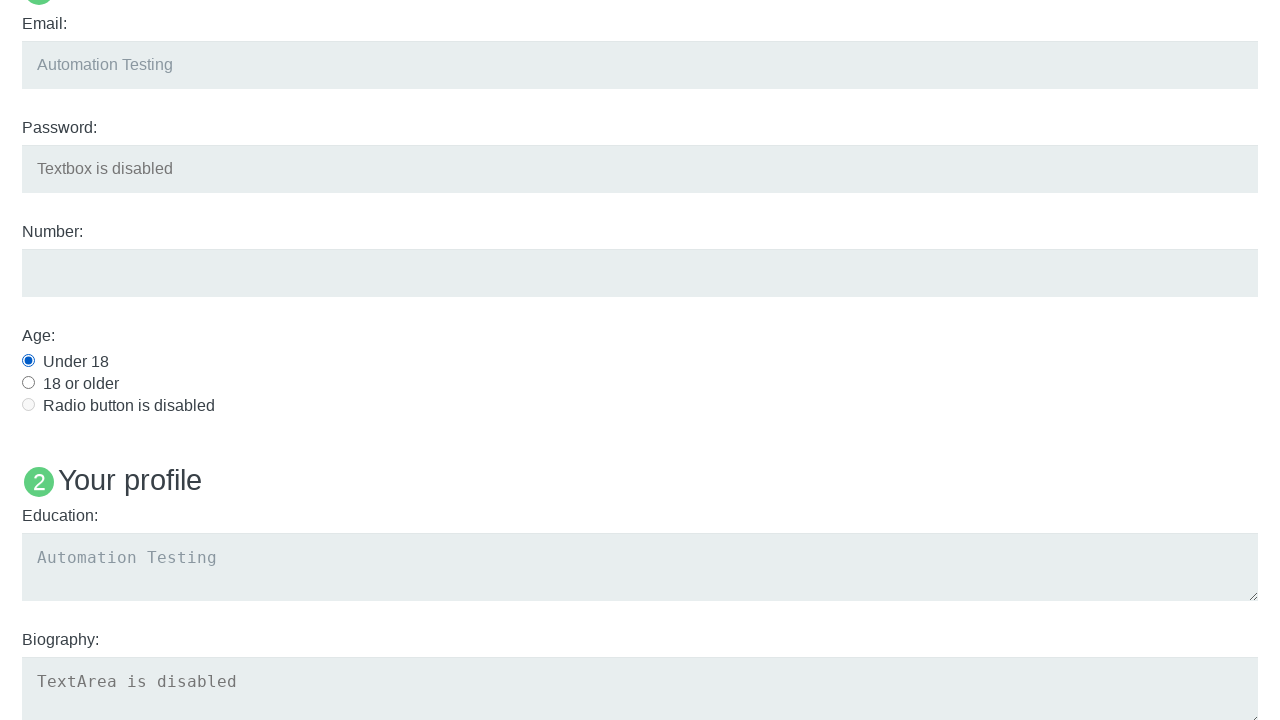

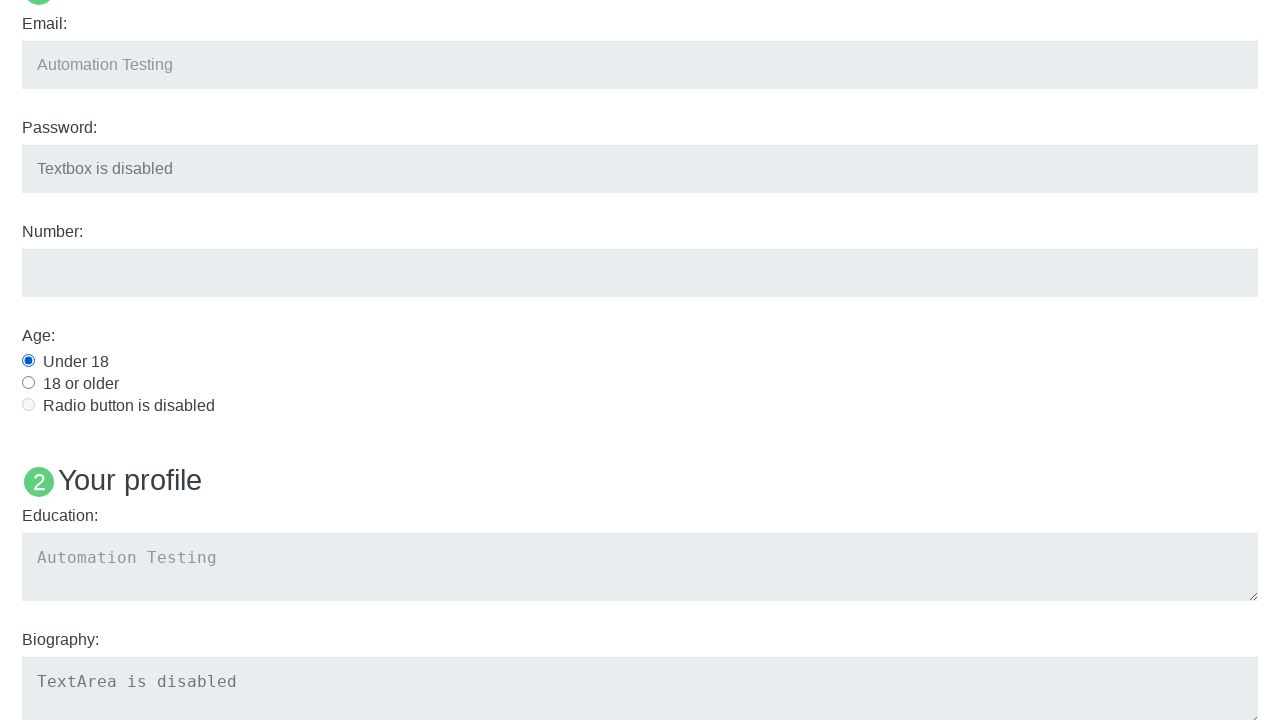